Tests opening a new browser window/tab by clicking a link and verifying content in the new window

Starting URL: https://the-internet.herokuapp.com/windows

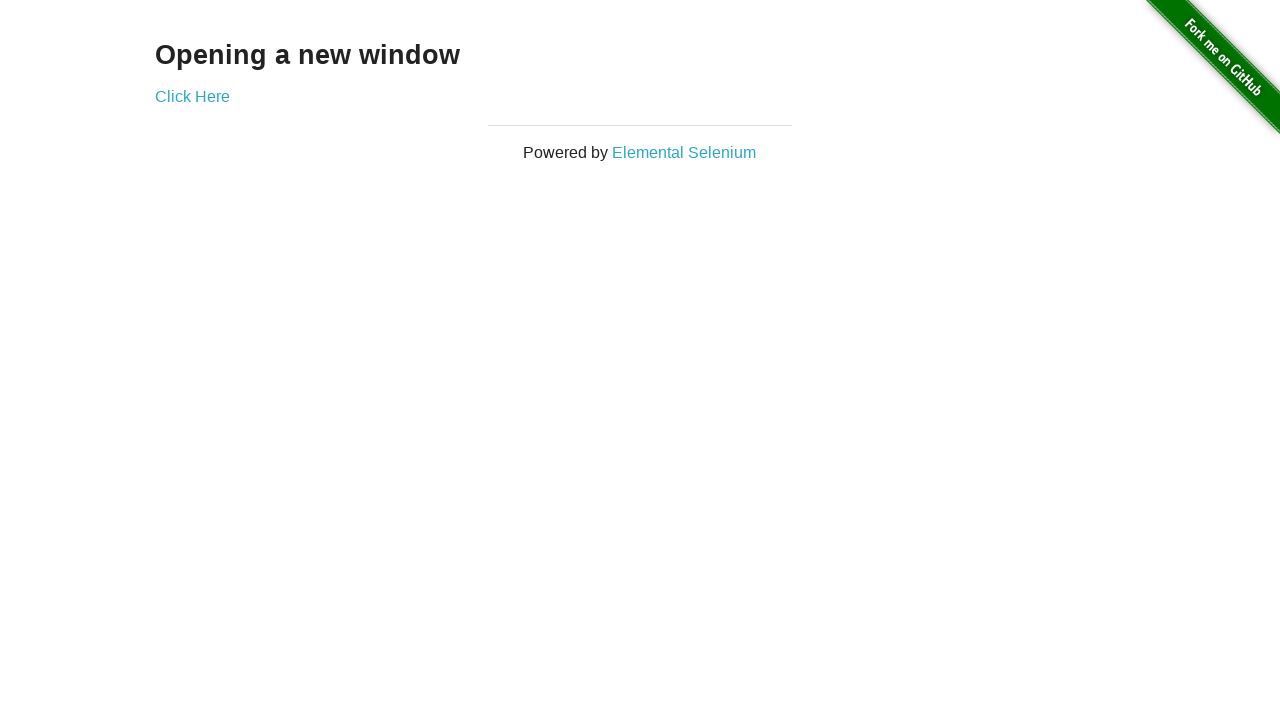

Clicked link to open new window at (192, 96) on a[href="/windows/new"]
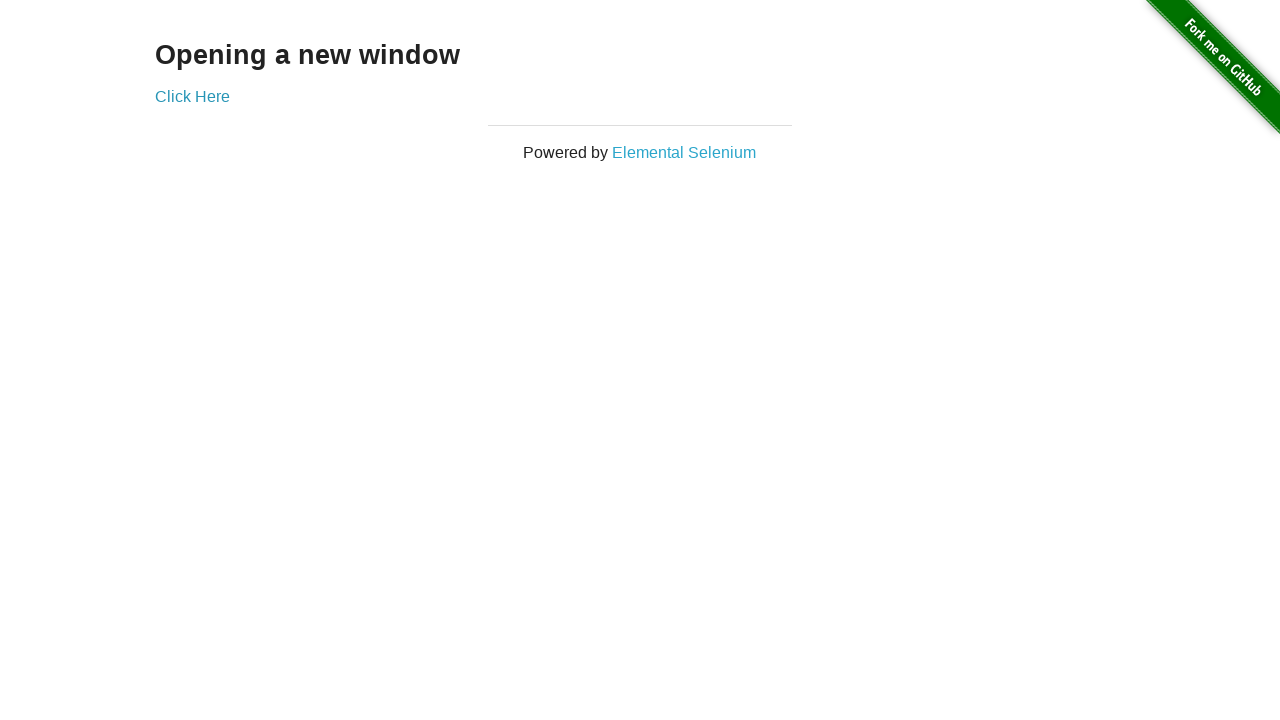

Retrieved new page from context
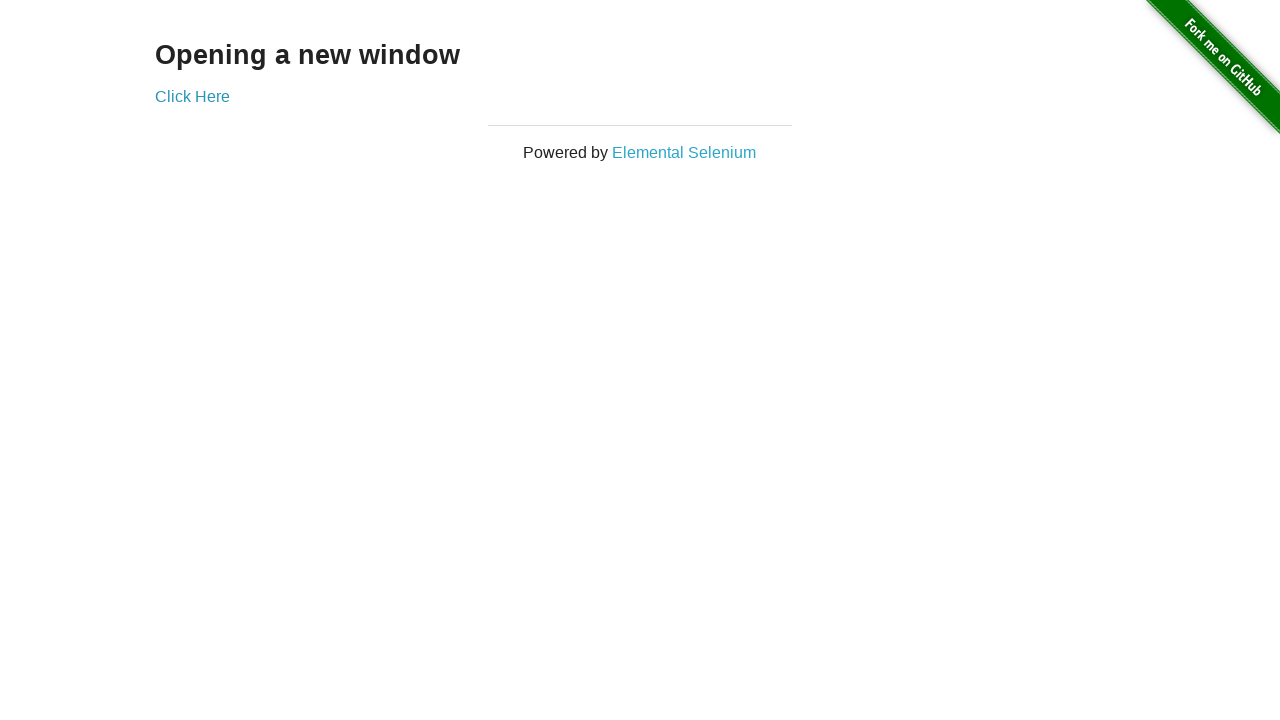

New page finished loading
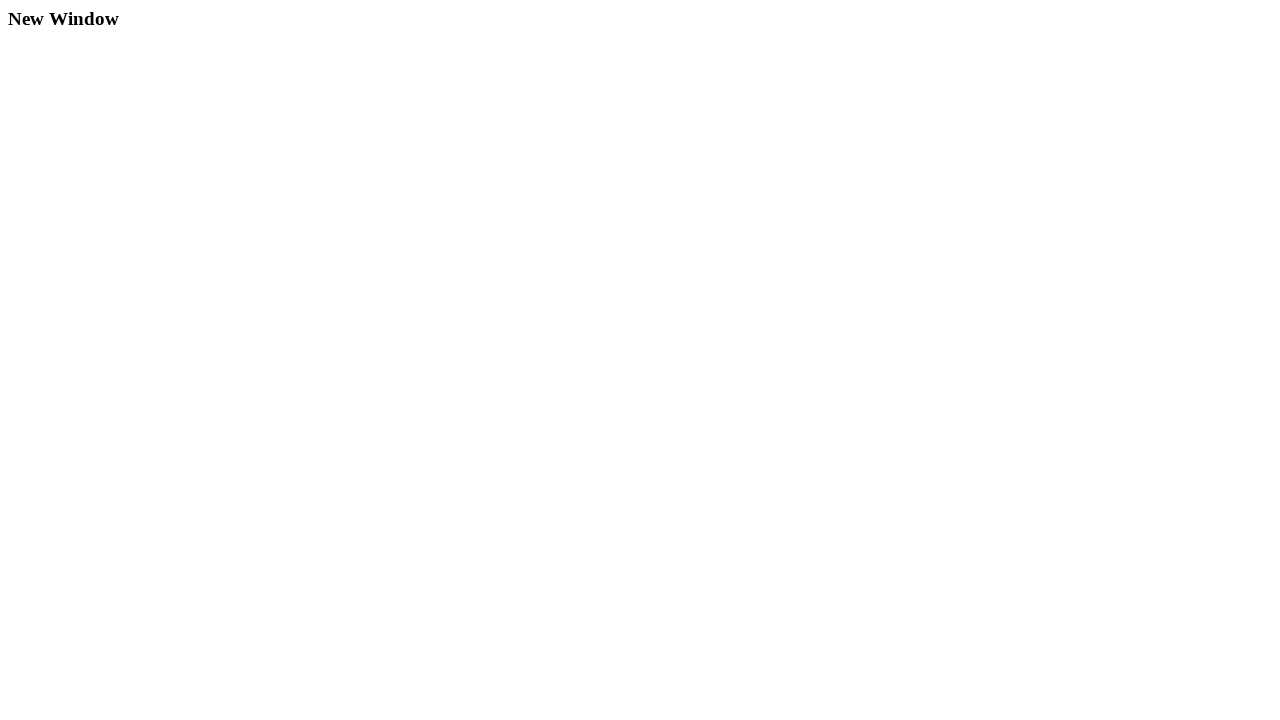

Closed the new page
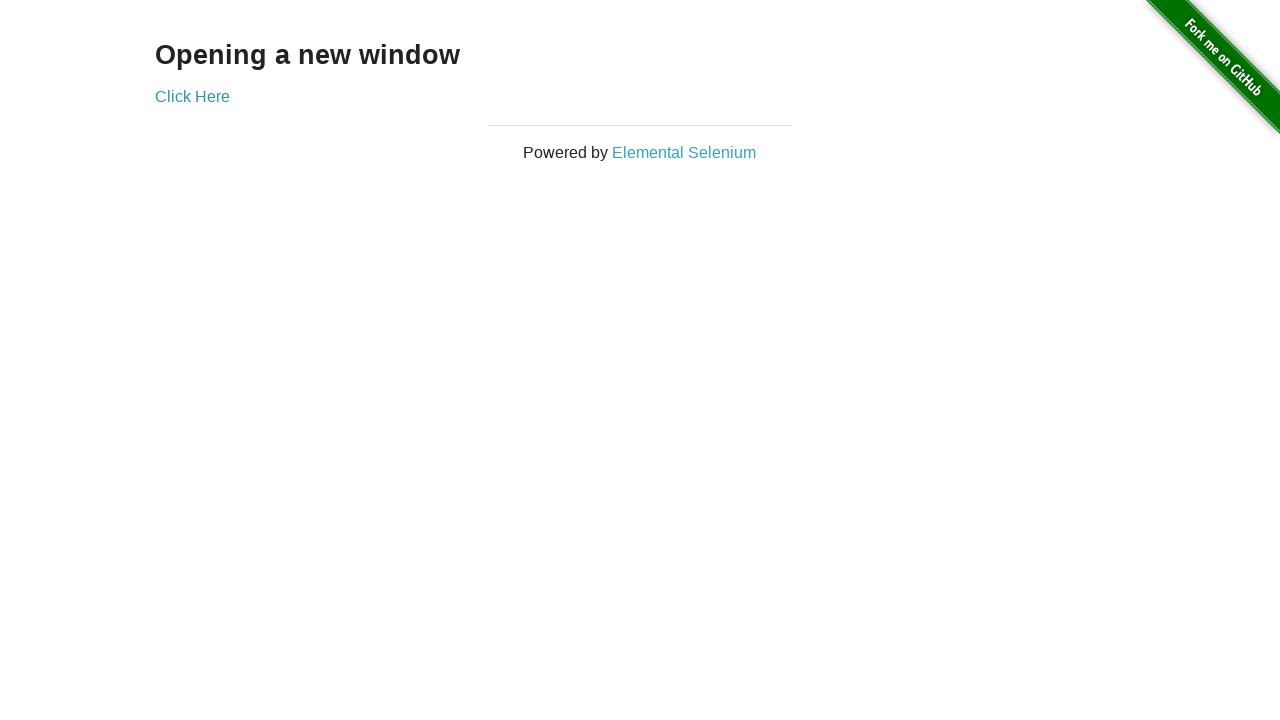

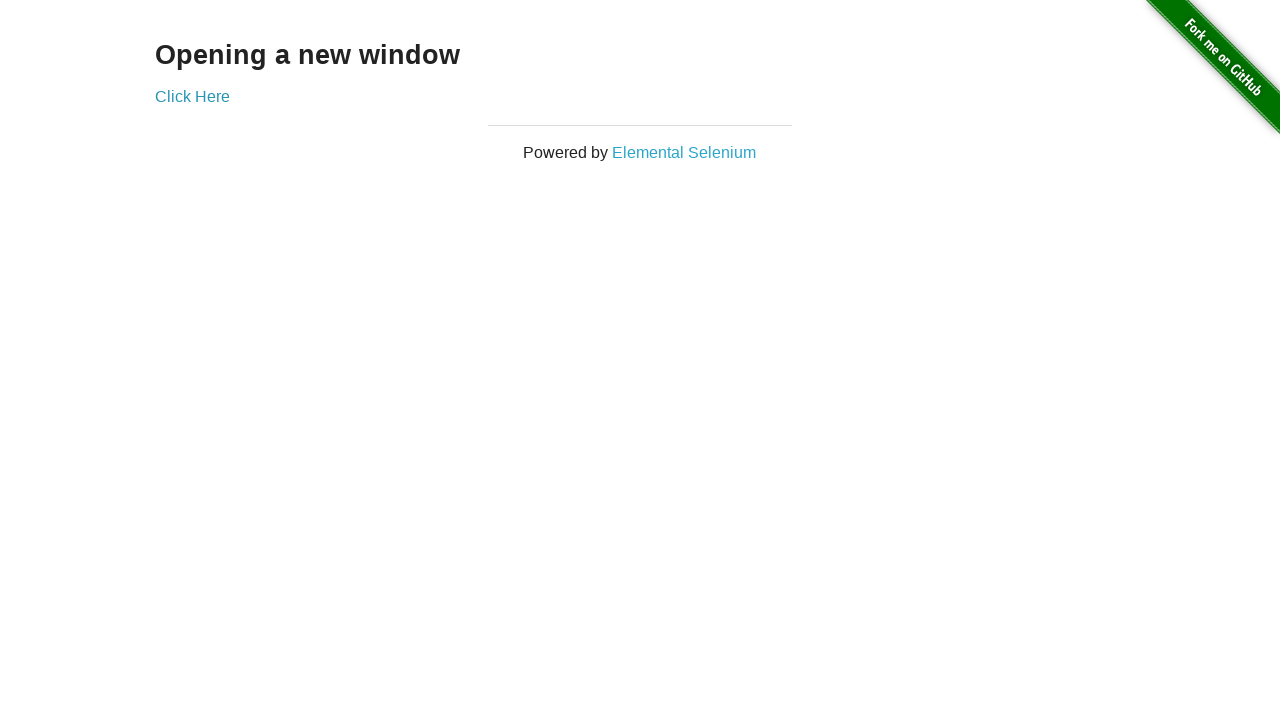